Tests toggling all todos to completed state

Starting URL: https://todomvc.com/examples/react/dist/

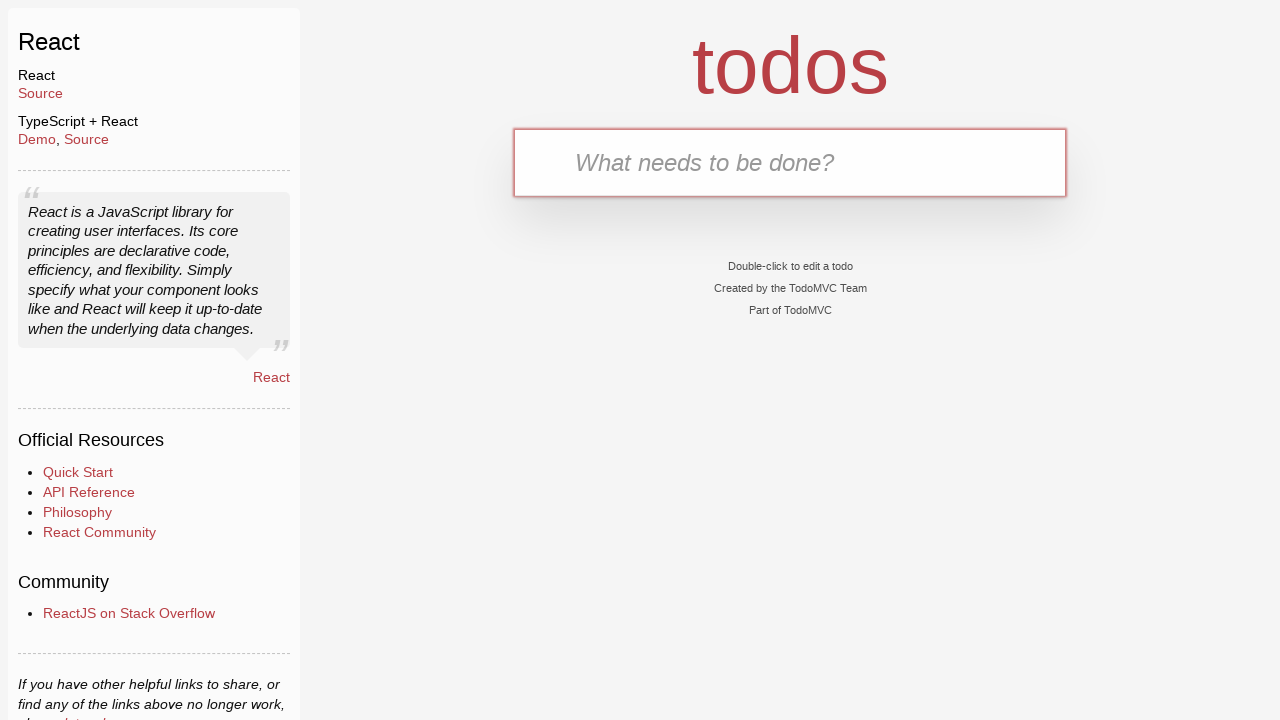

Filled text input with 'Task 1' on internal:testid=[data-testid="text-input"s]
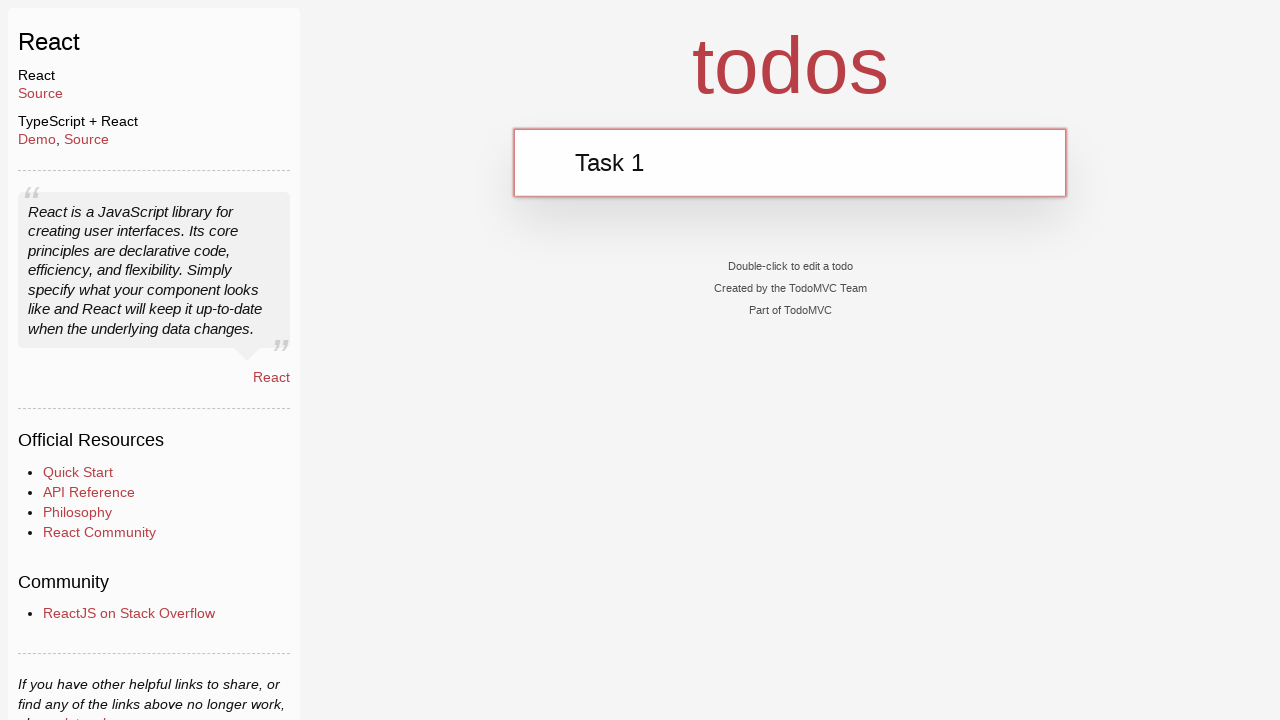

Pressed Enter to add first todo on internal:testid=[data-testid="text-input"s]
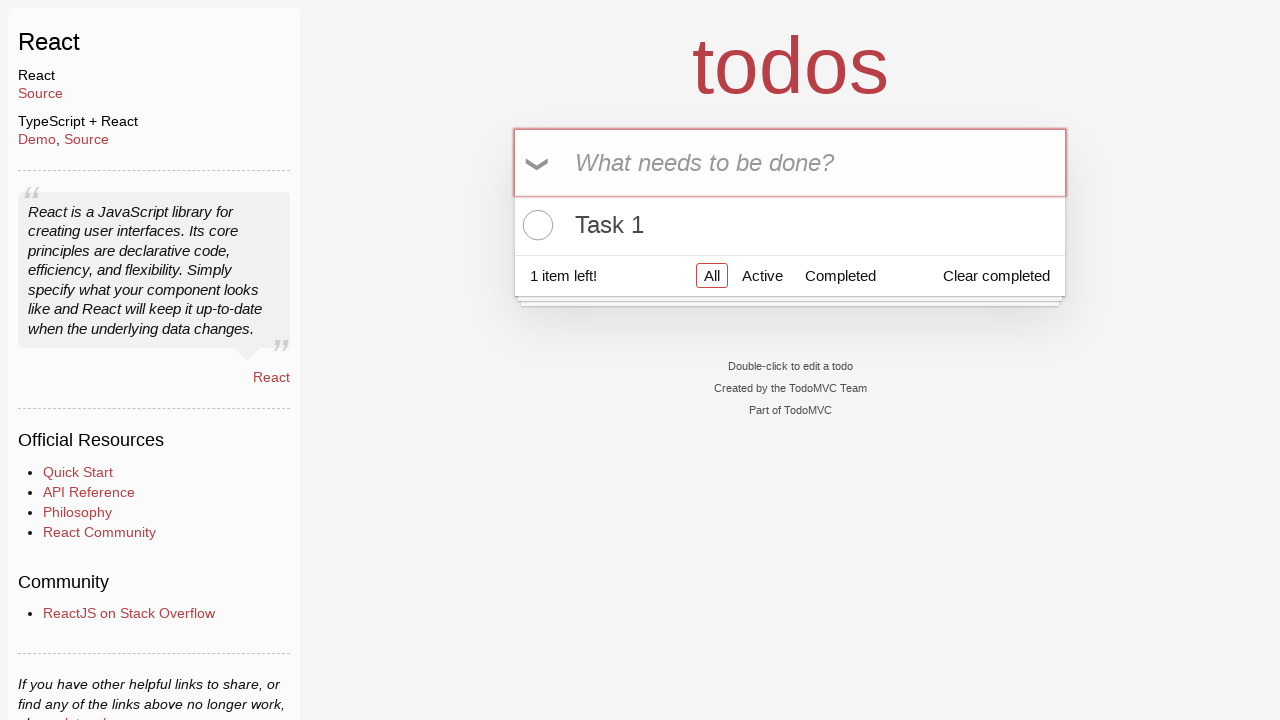

Filled text input with 'Task 2' on internal:testid=[data-testid="text-input"s]
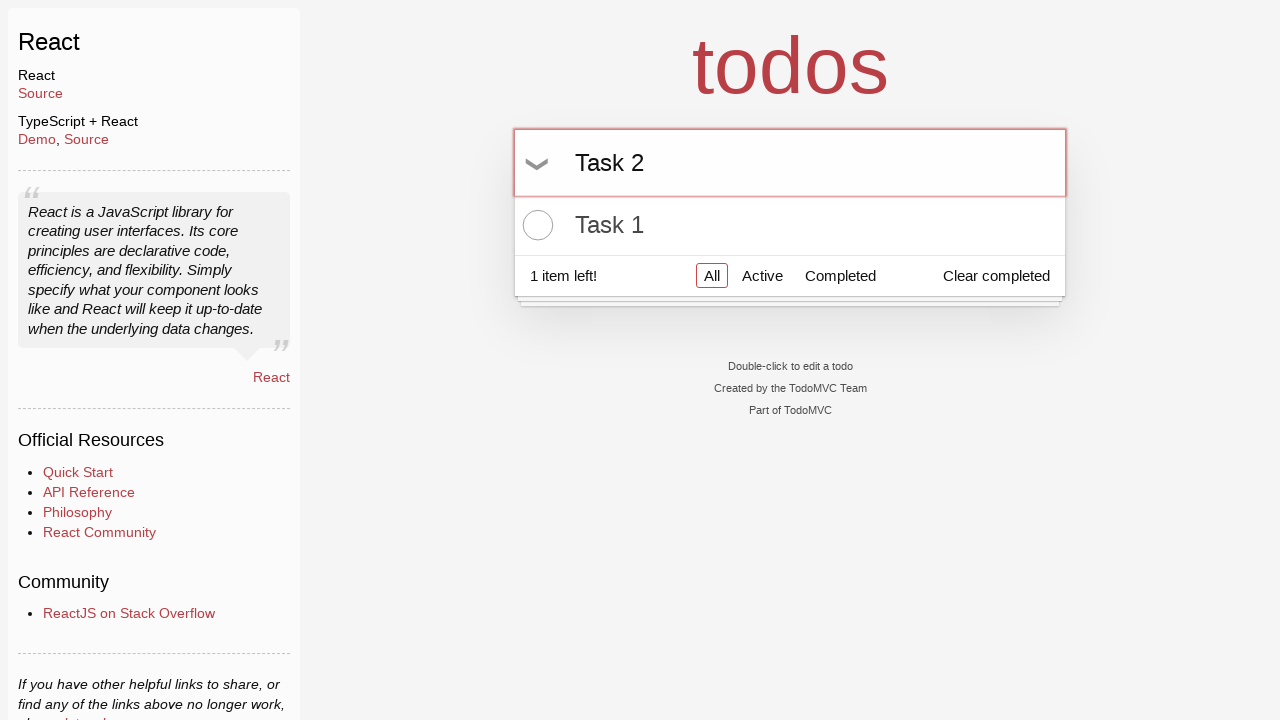

Pressed Enter to add second todo on internal:testid=[data-testid="text-input"s]
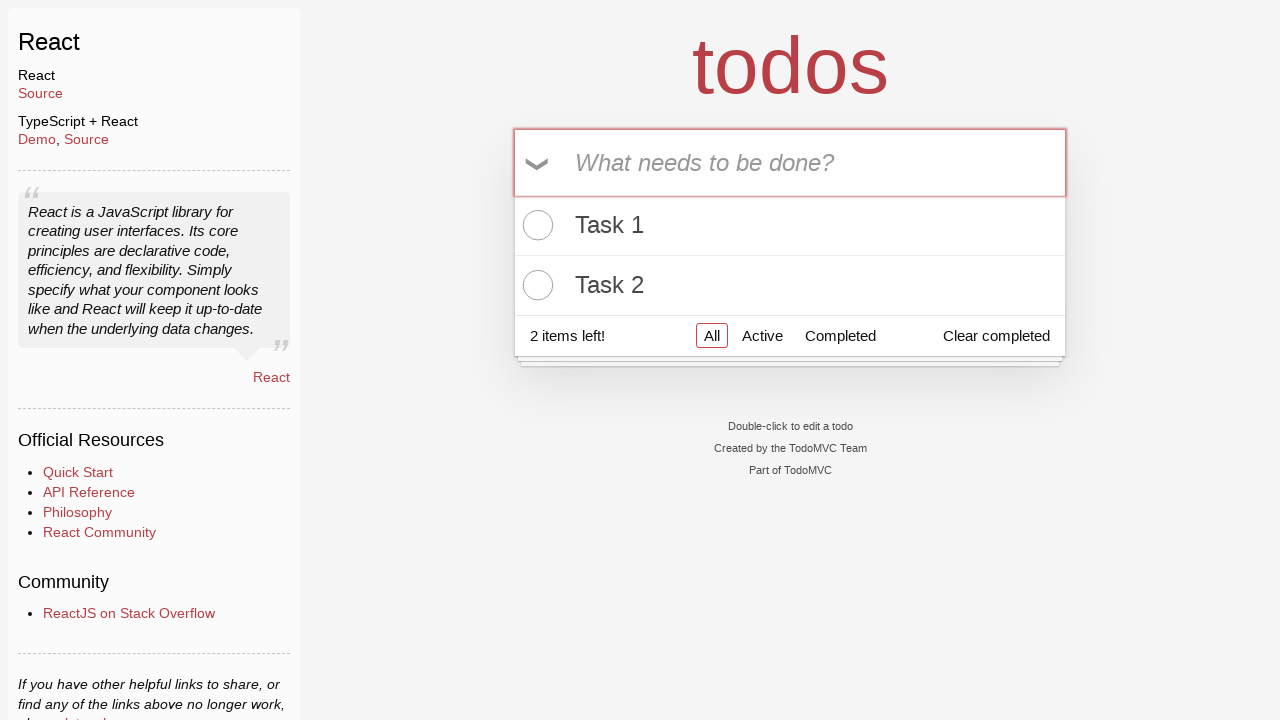

Filled text input with 'Task 3' on internal:testid=[data-testid="text-input"s]
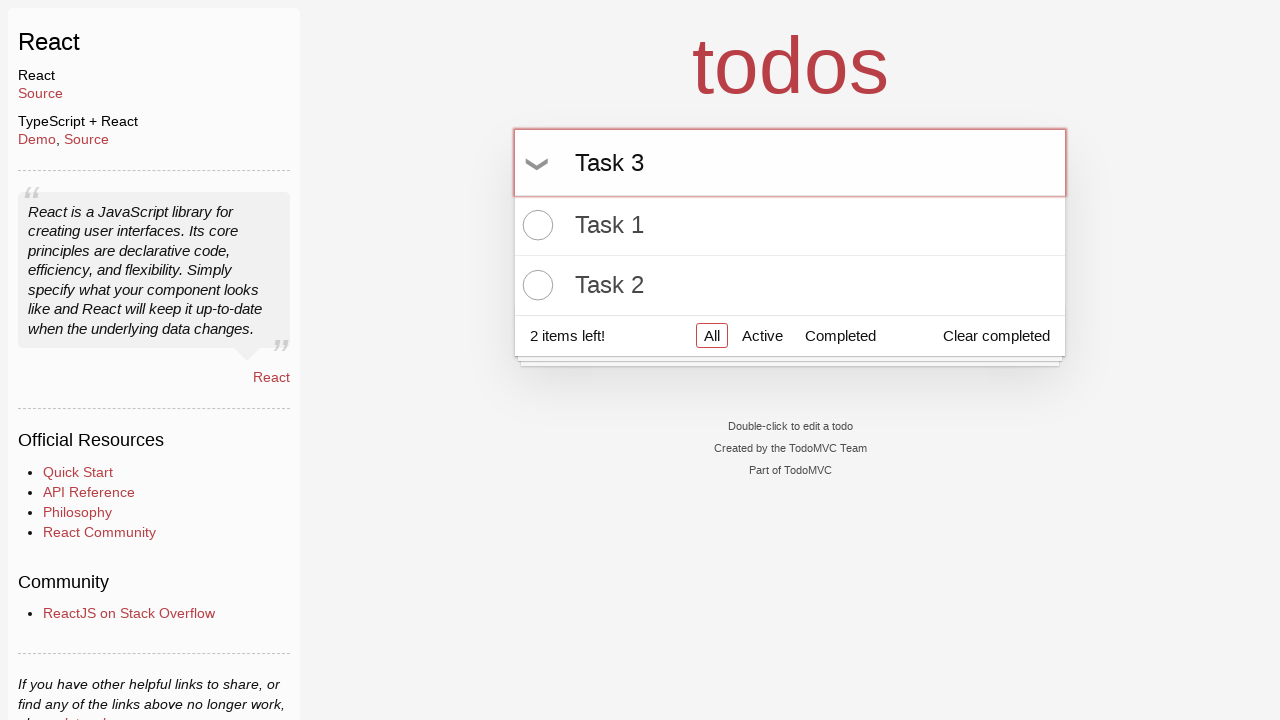

Pressed Enter to add third todo on internal:testid=[data-testid="text-input"s]
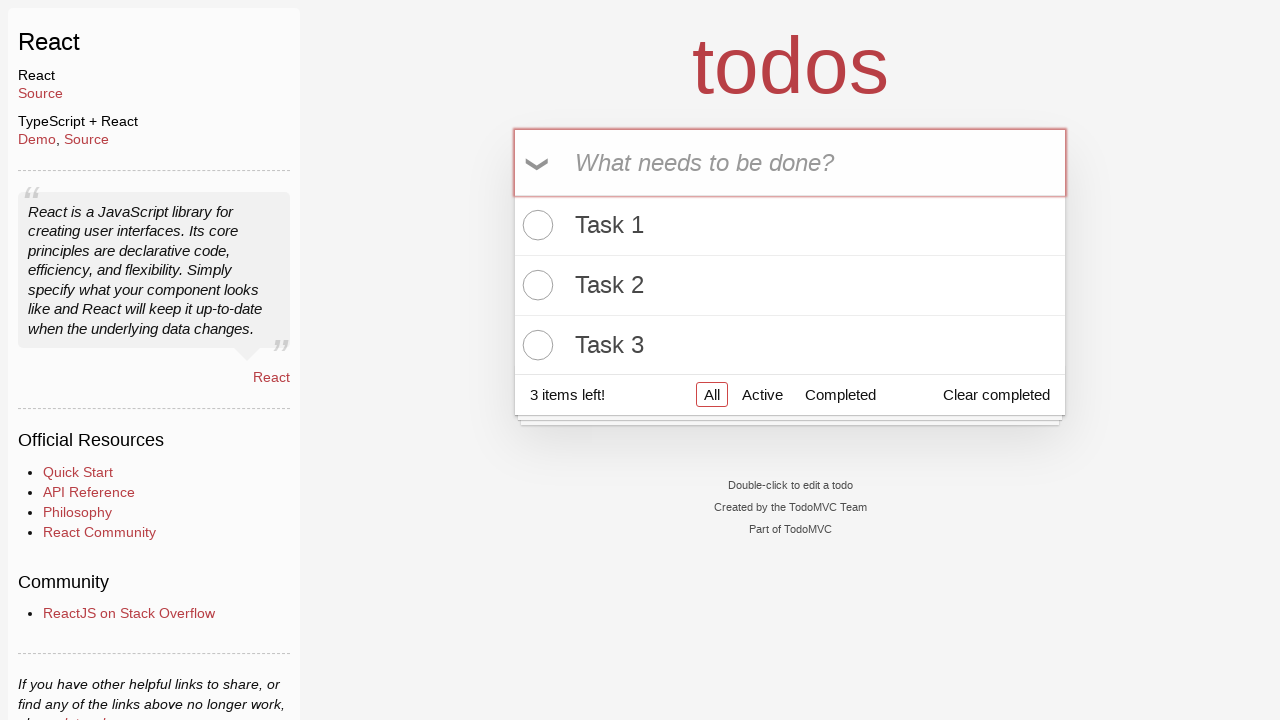

Clicked toggle all checkbox to mark all todos as completed at (539, 163) on internal:testid=[data-testid="toggle-all"s]
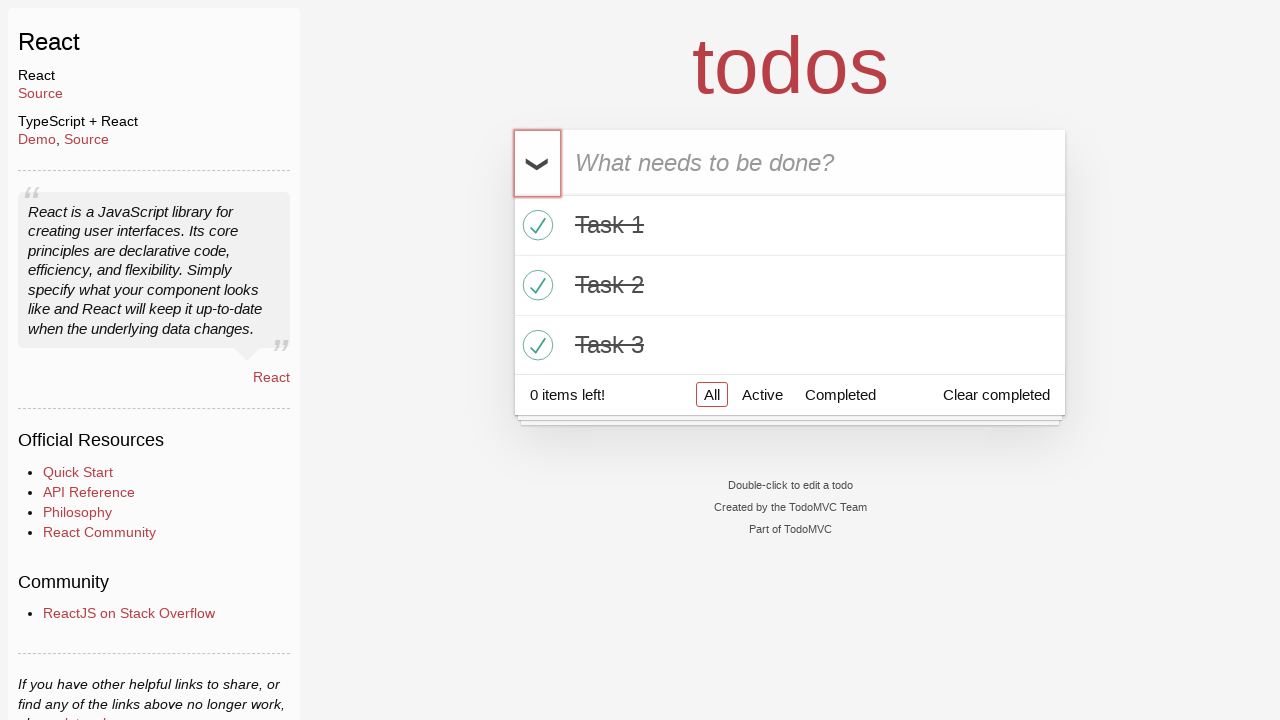

Clicked 'Completed' filter to view completed todos at (840, 395) on internal:role=link[name="Completed"i]
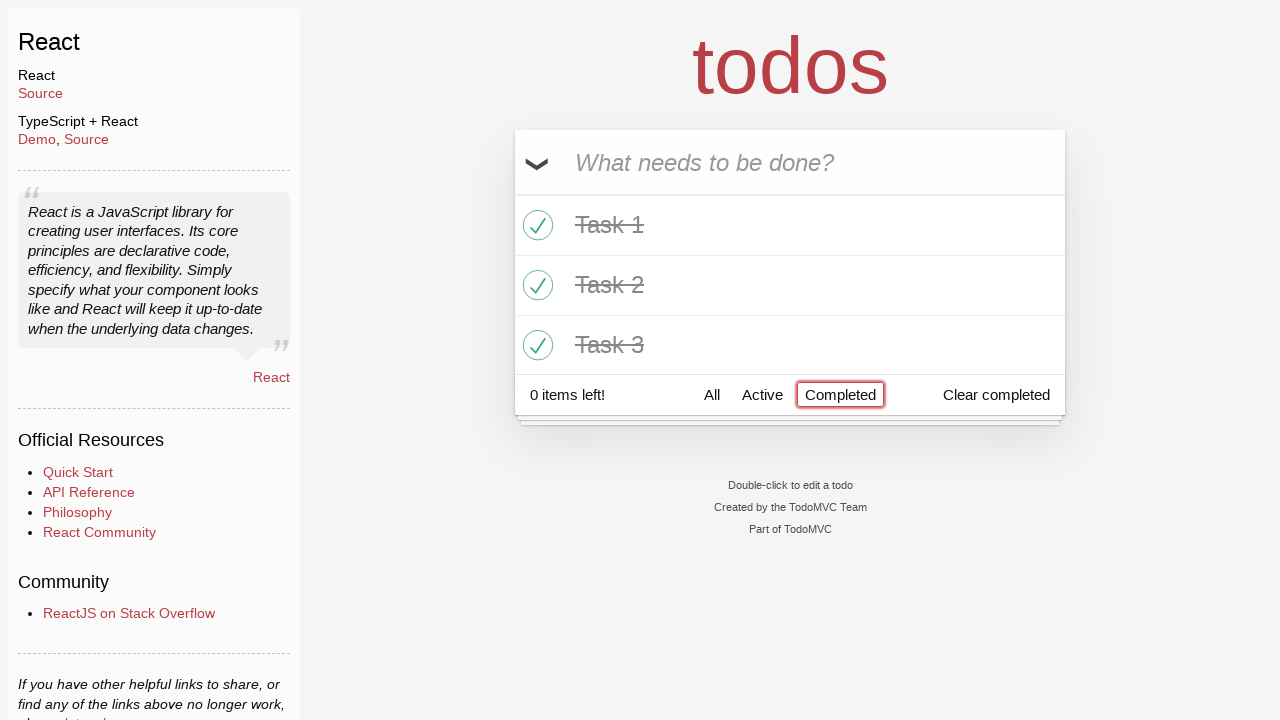

Verified that all 3 todos are displayed in completed view
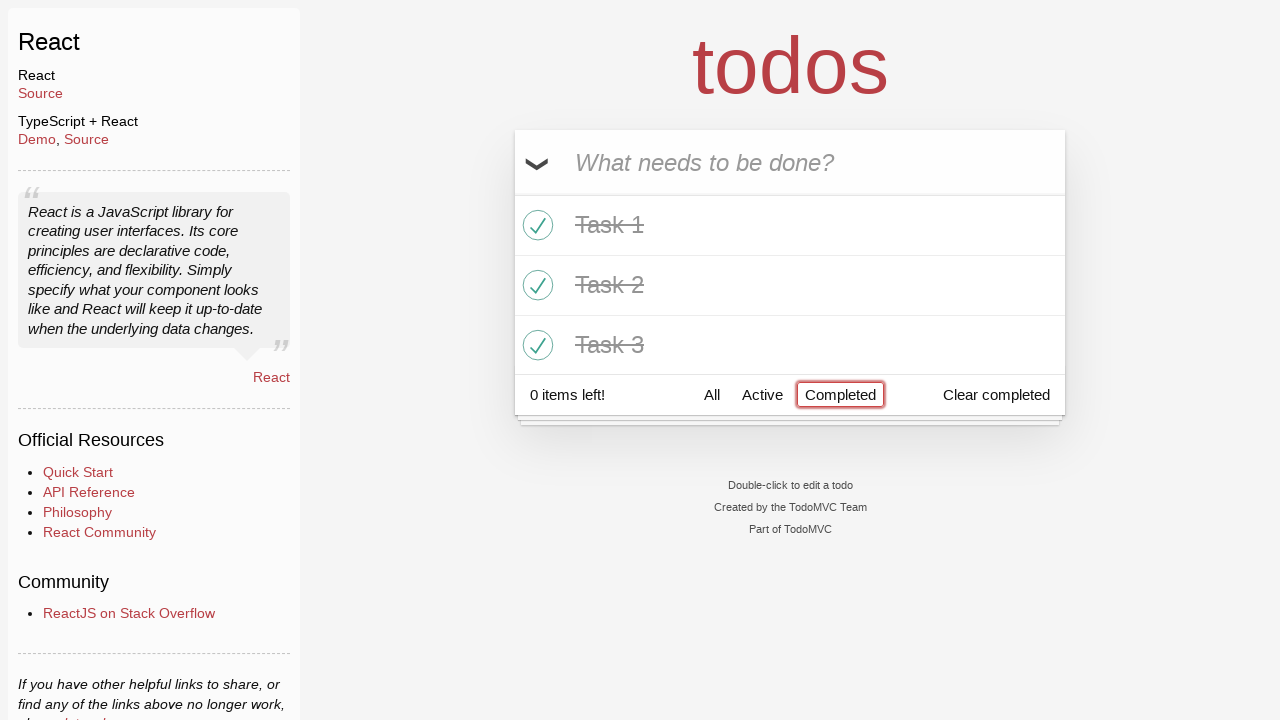

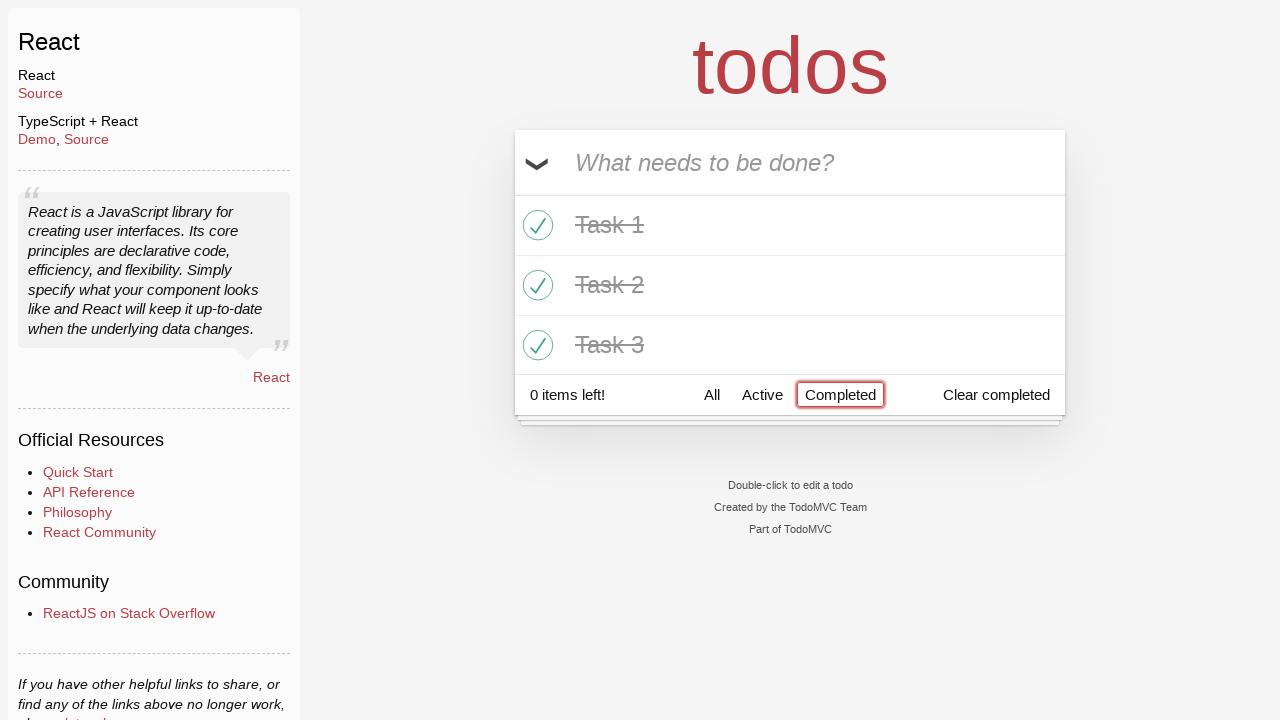